Tests Python editor by clicking Run button without entering any code

Starting URL: https://dsportalapp.herokuapp.com/tryEditor

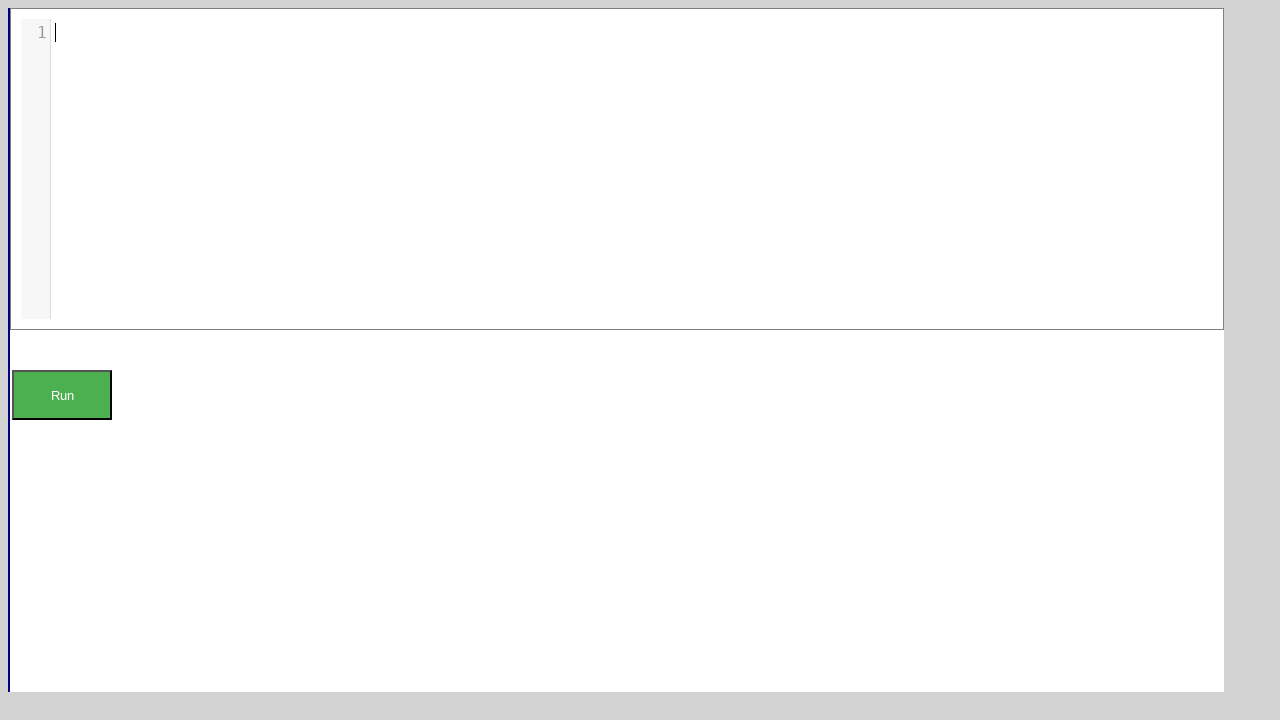

Clicked Run button without entering any code in the editor at (62, 395) on button[onclick="runit()"]
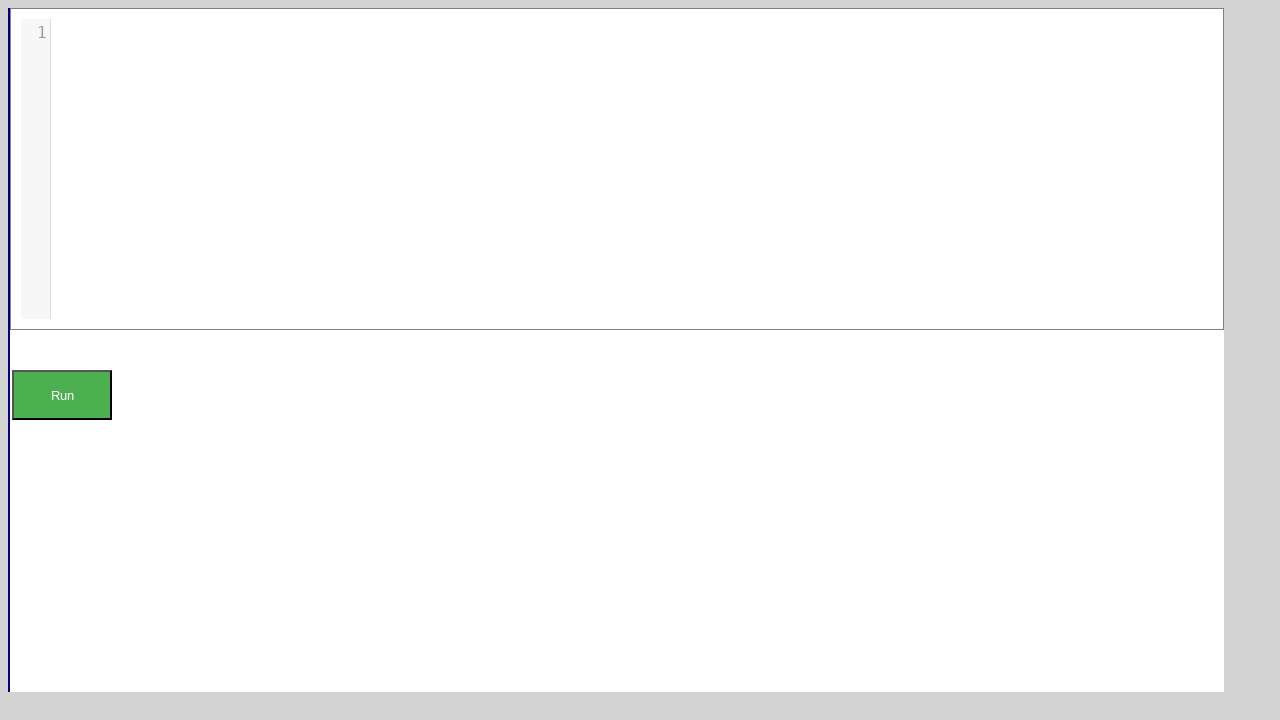

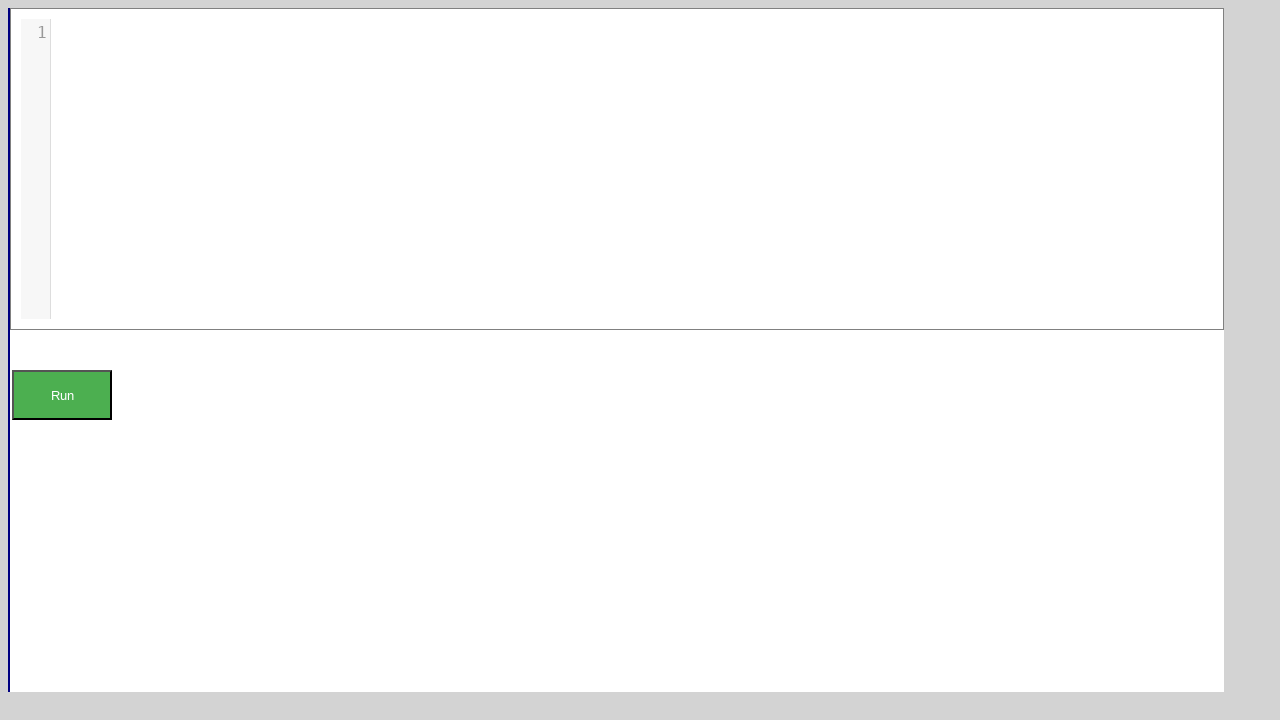